Navigates to NextBaseCRM login page and verifies that the "Log In" button can be located using CSS selector

Starting URL: https://login1.nextbasecrm.com/

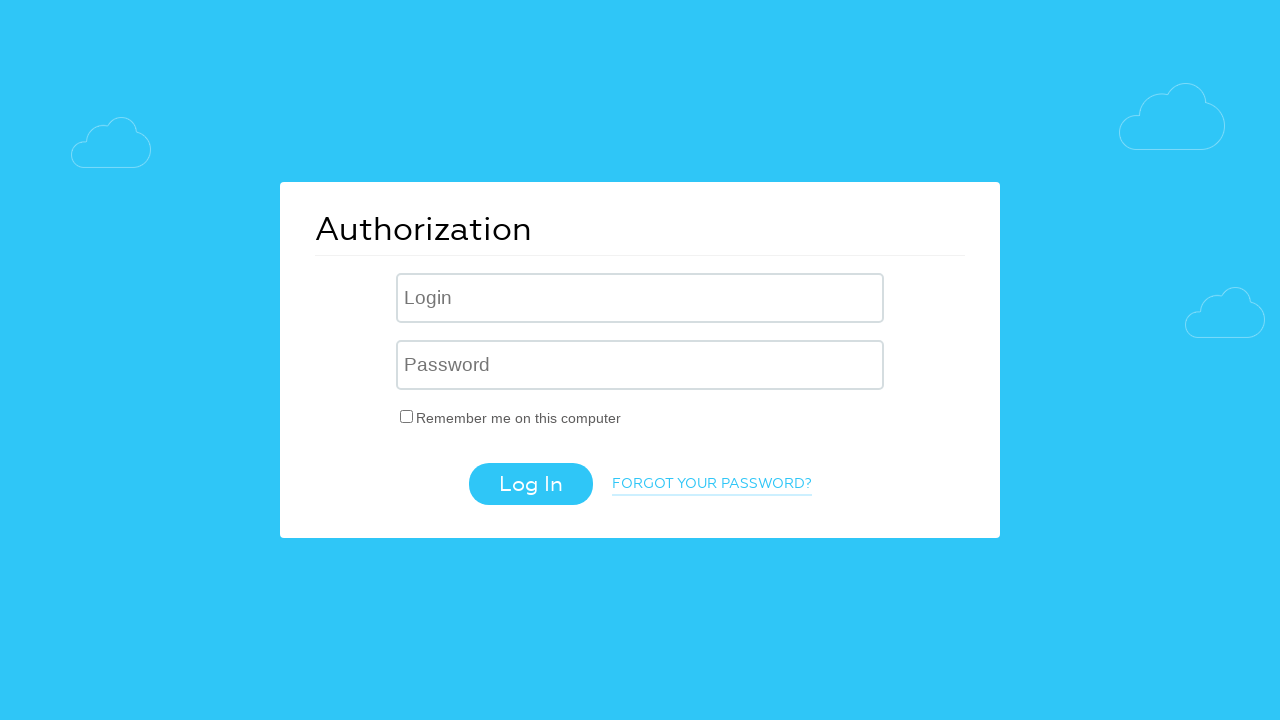

Located Log In button using CSS selector input[value='Log In']
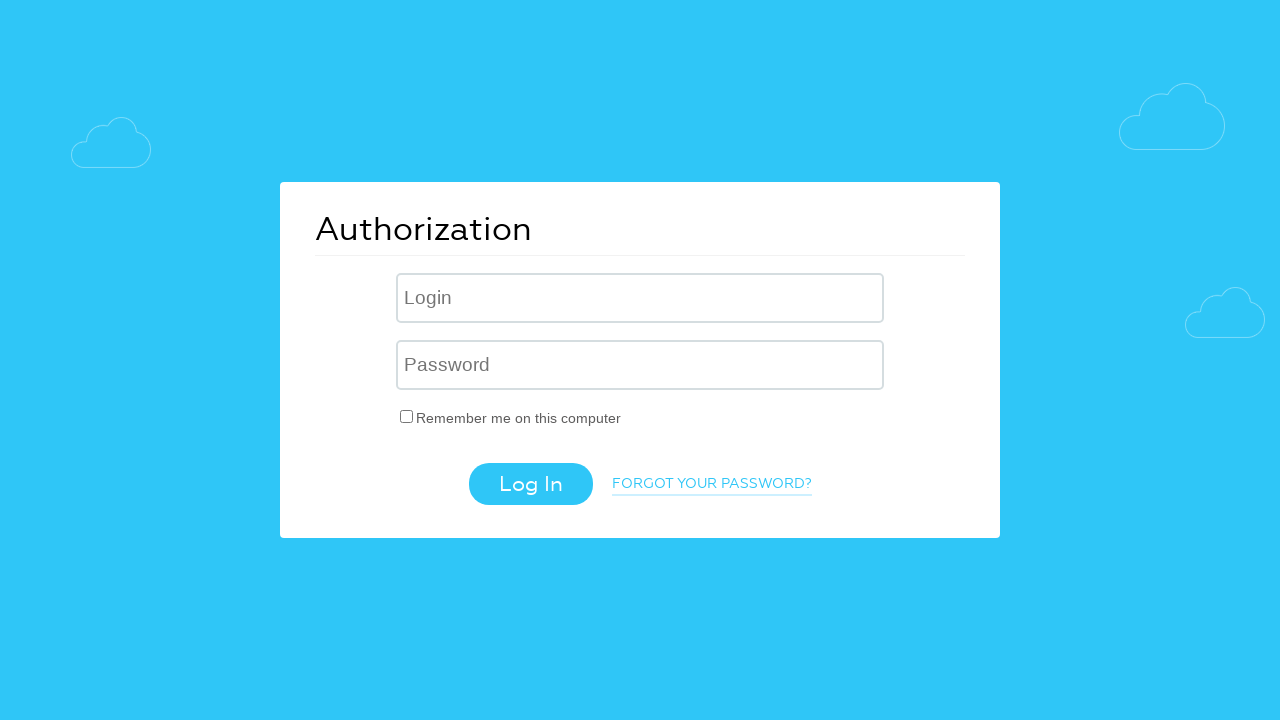

Verified Log In button is visible on the page
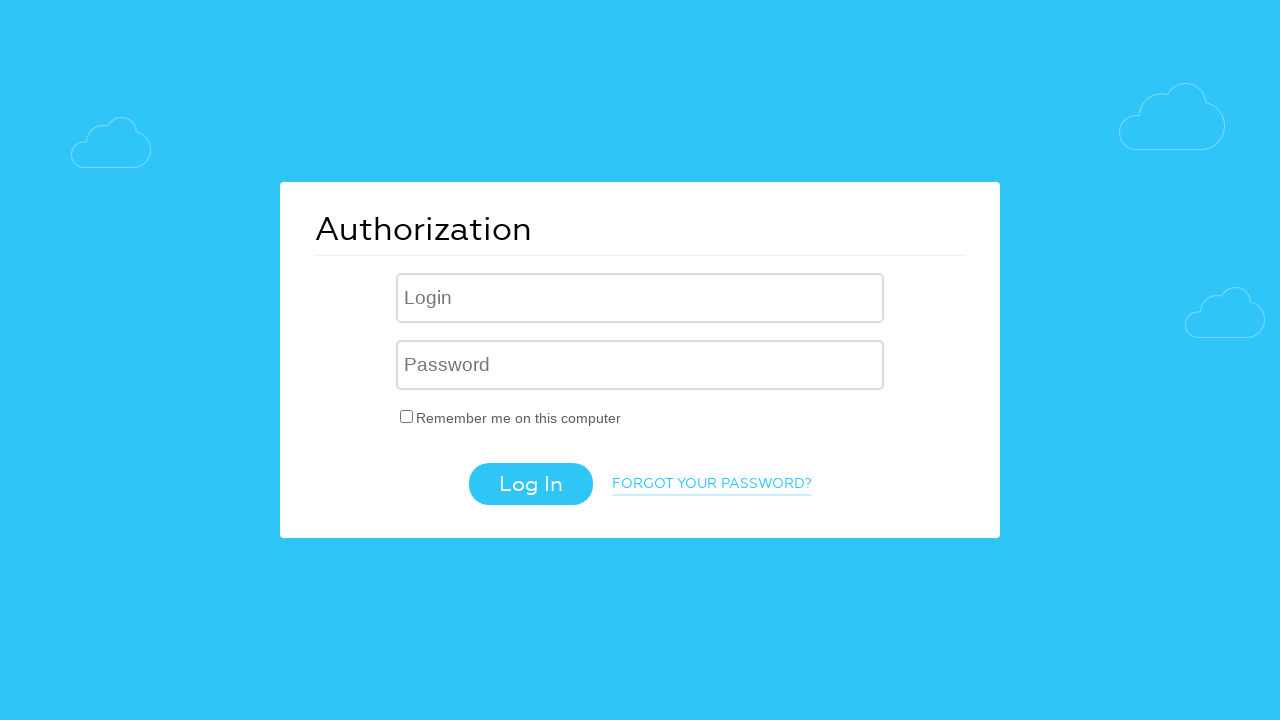

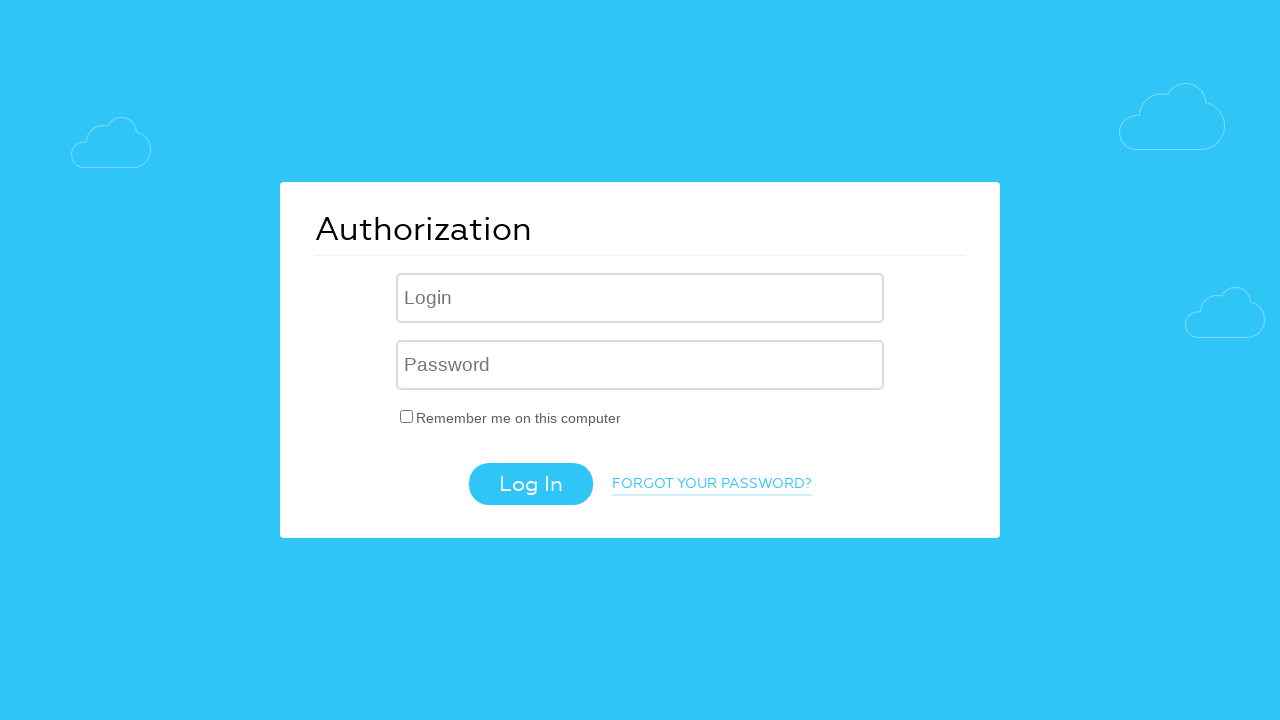